Tests double-click functionality on a button and verifies the success message appears

Starting URL: https://demoqa.com/buttons

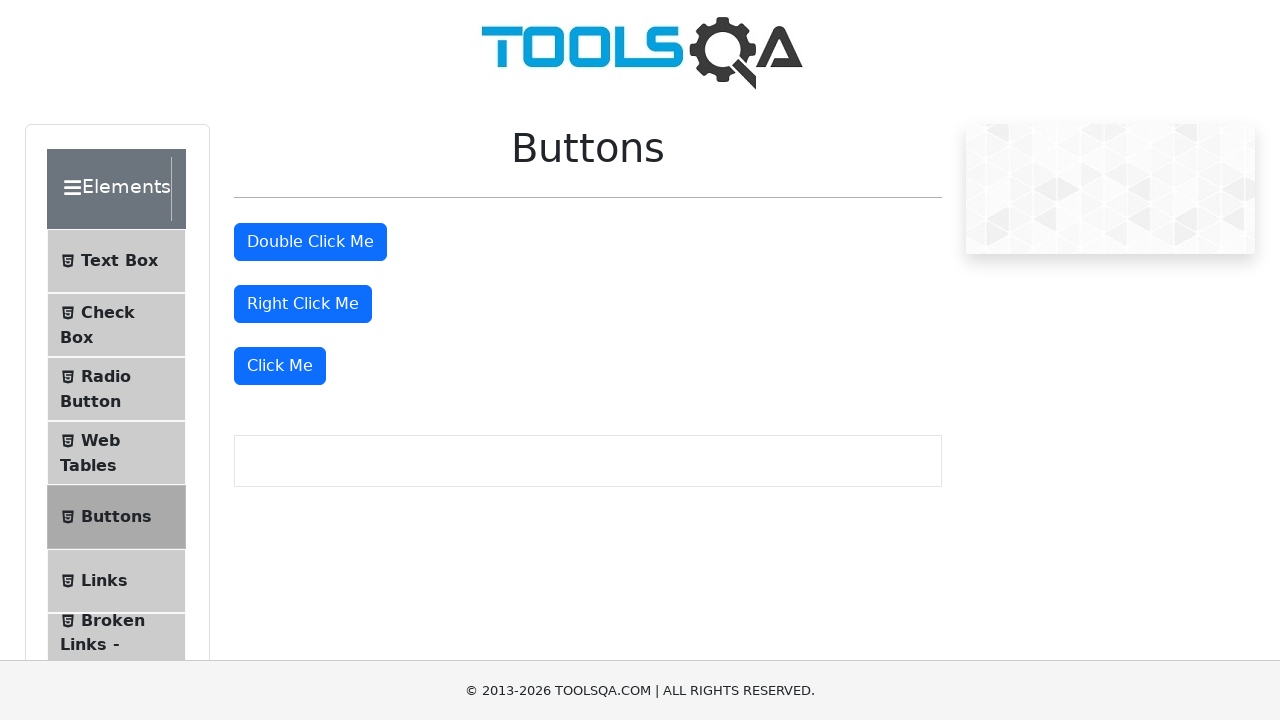

Double-clicked the button element at (310, 242) on #doubleClickBtn
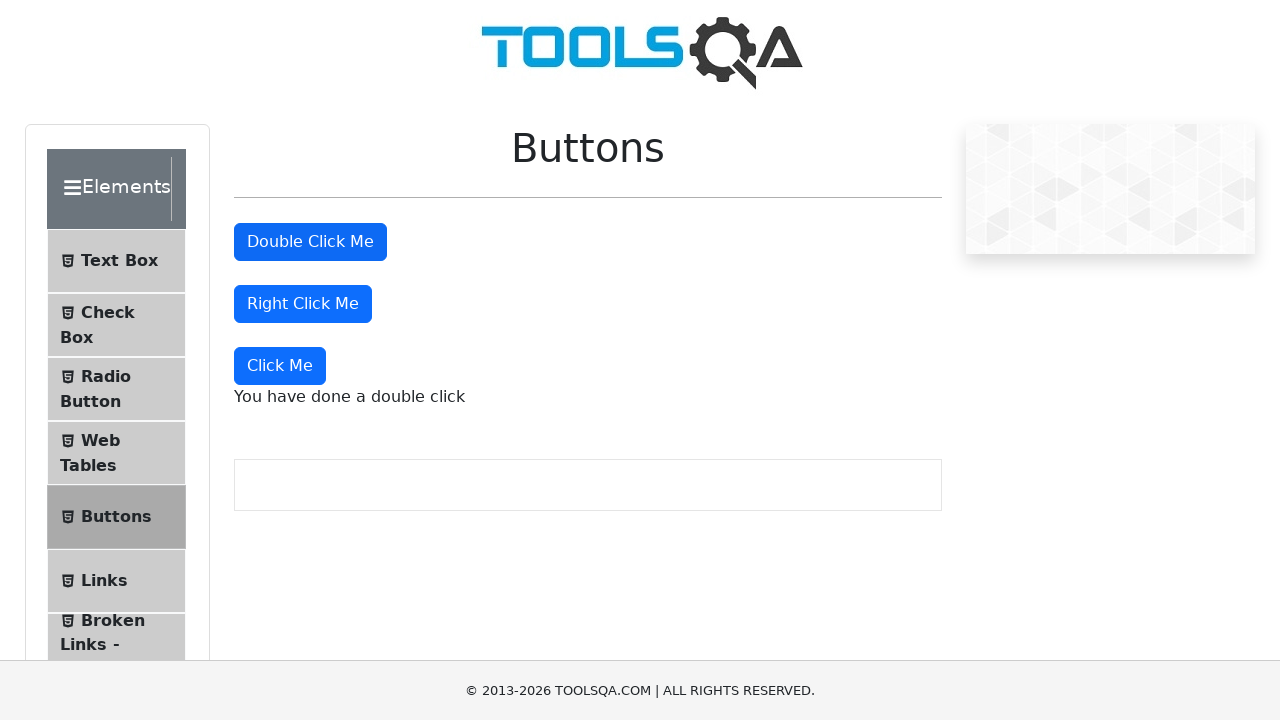

Success message became visible
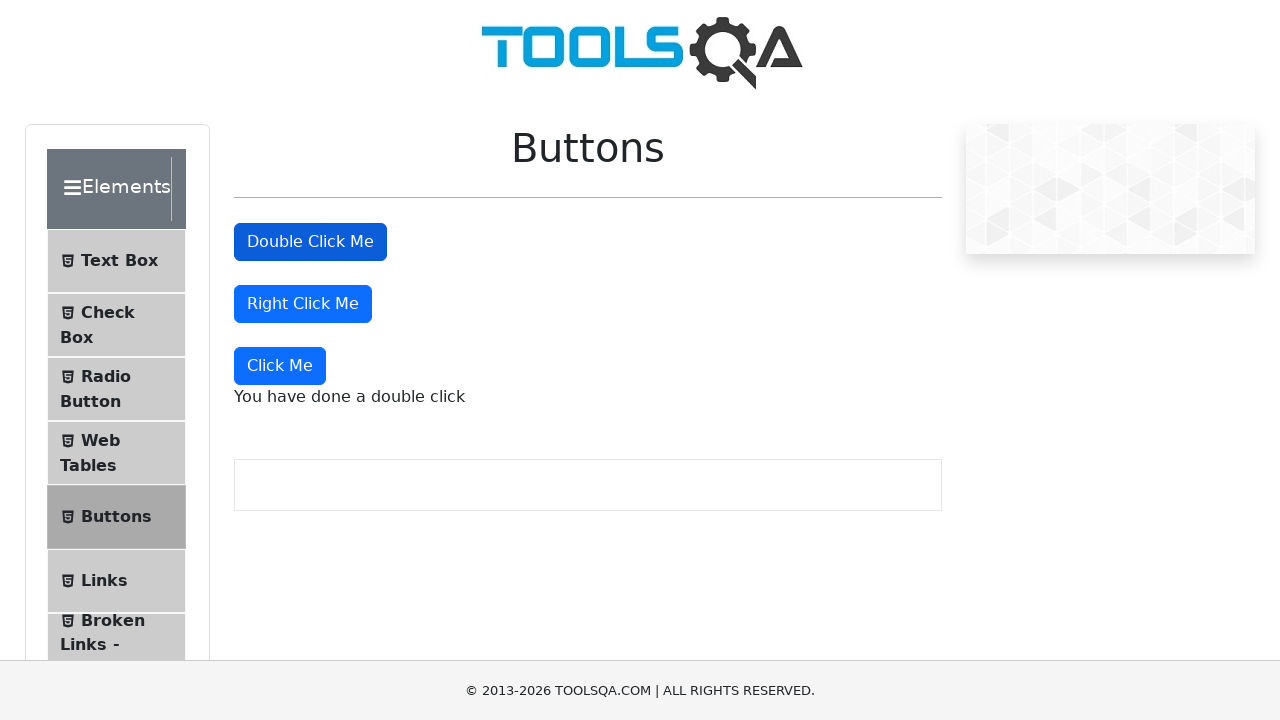

Verified success message contains expected text 'You have done a double click'
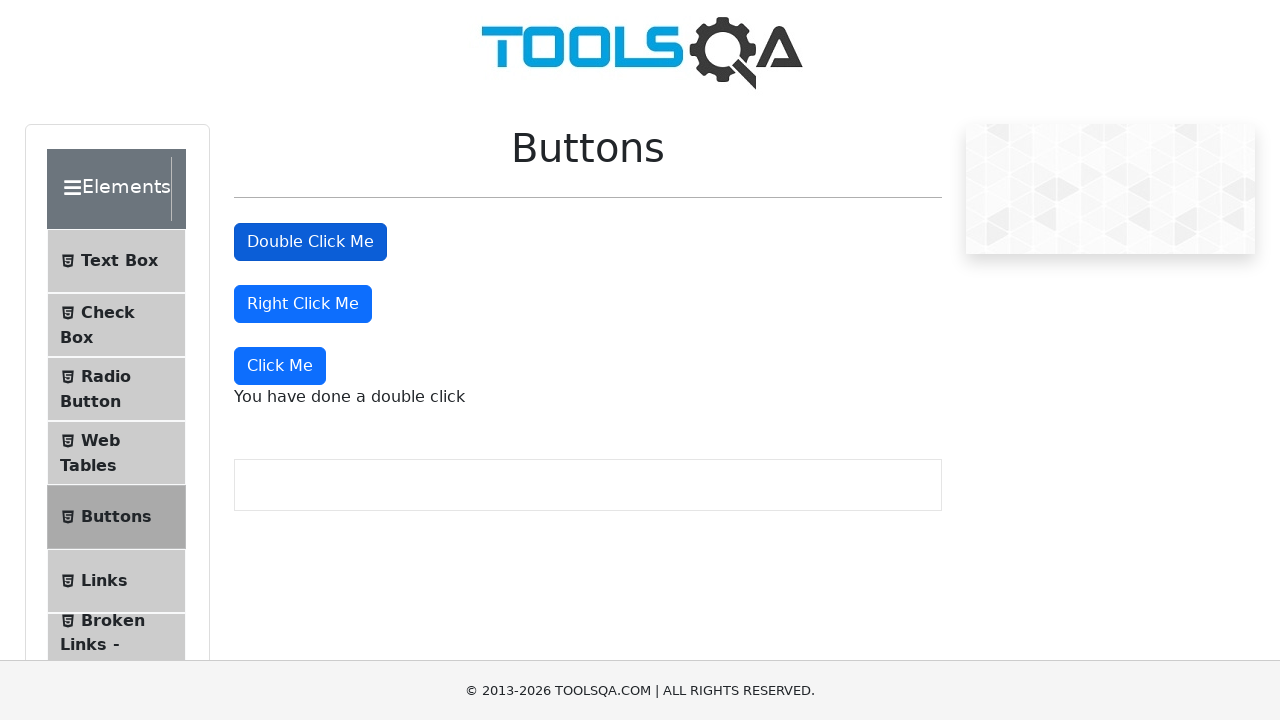

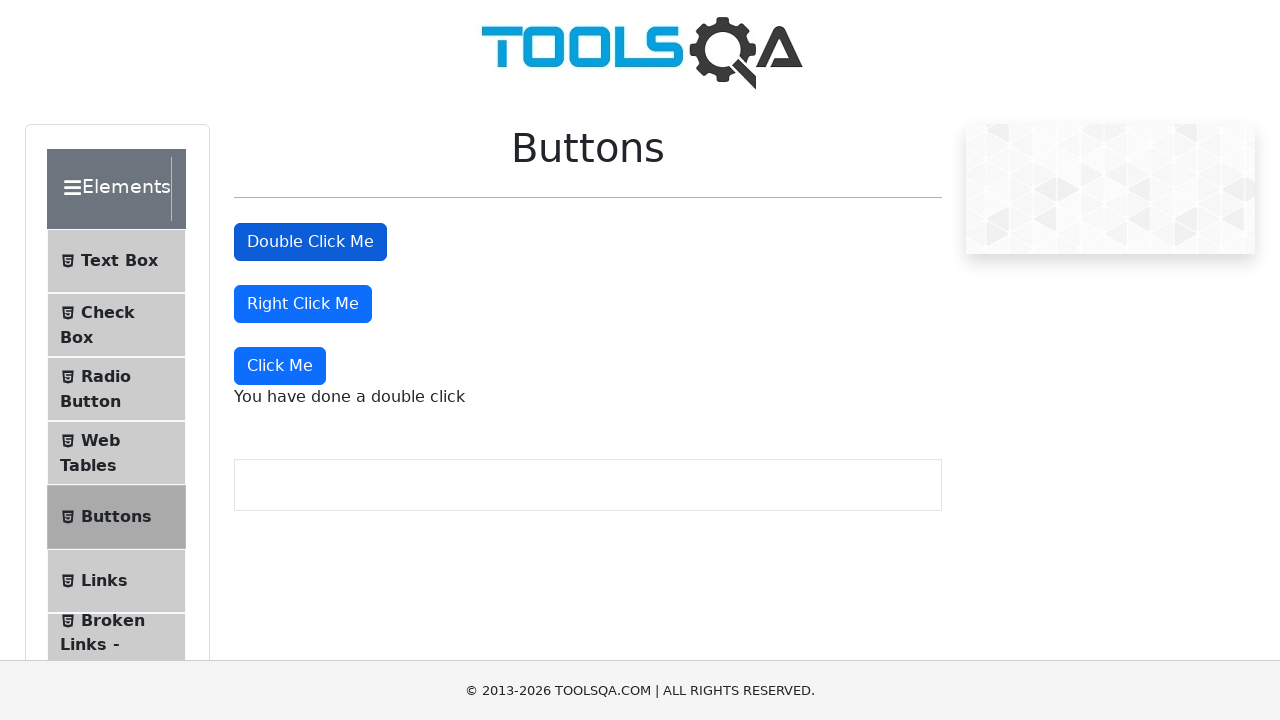